Navigates to TestNG documentation website and maximizes the browser window

Starting URL: https://testng.org/

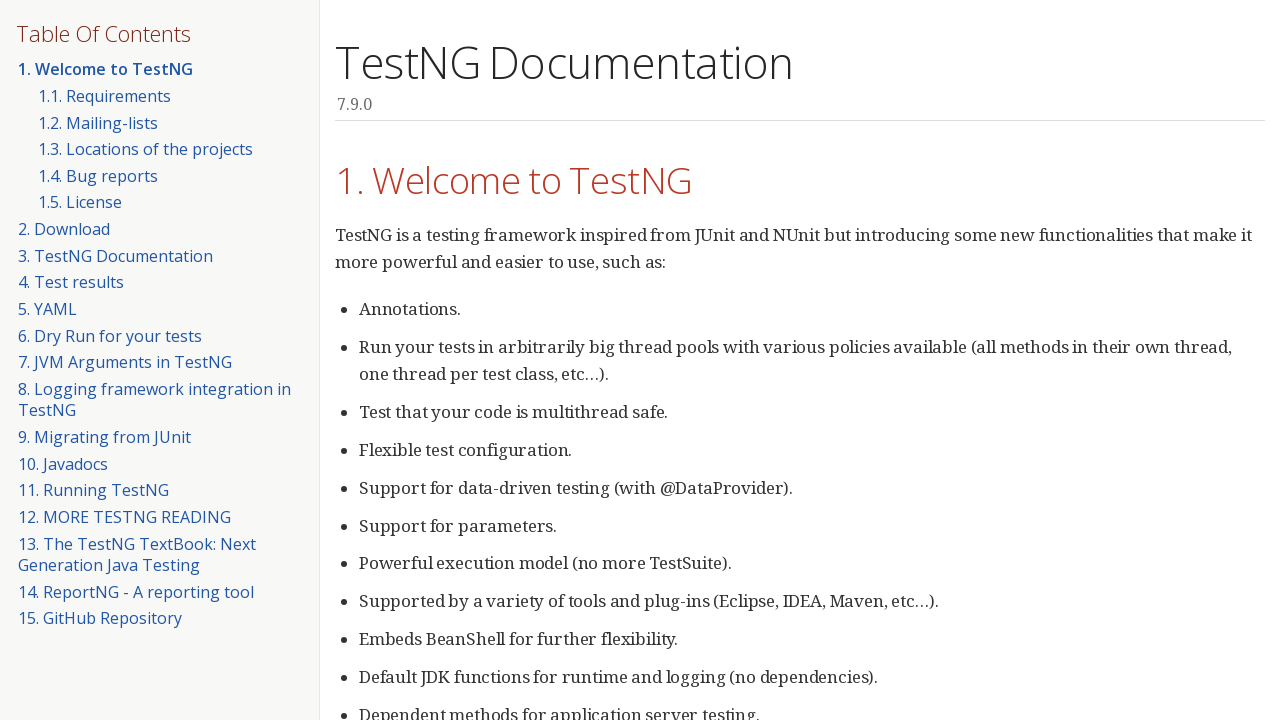

Navigated to TestNG documentation website at https://testng.org/
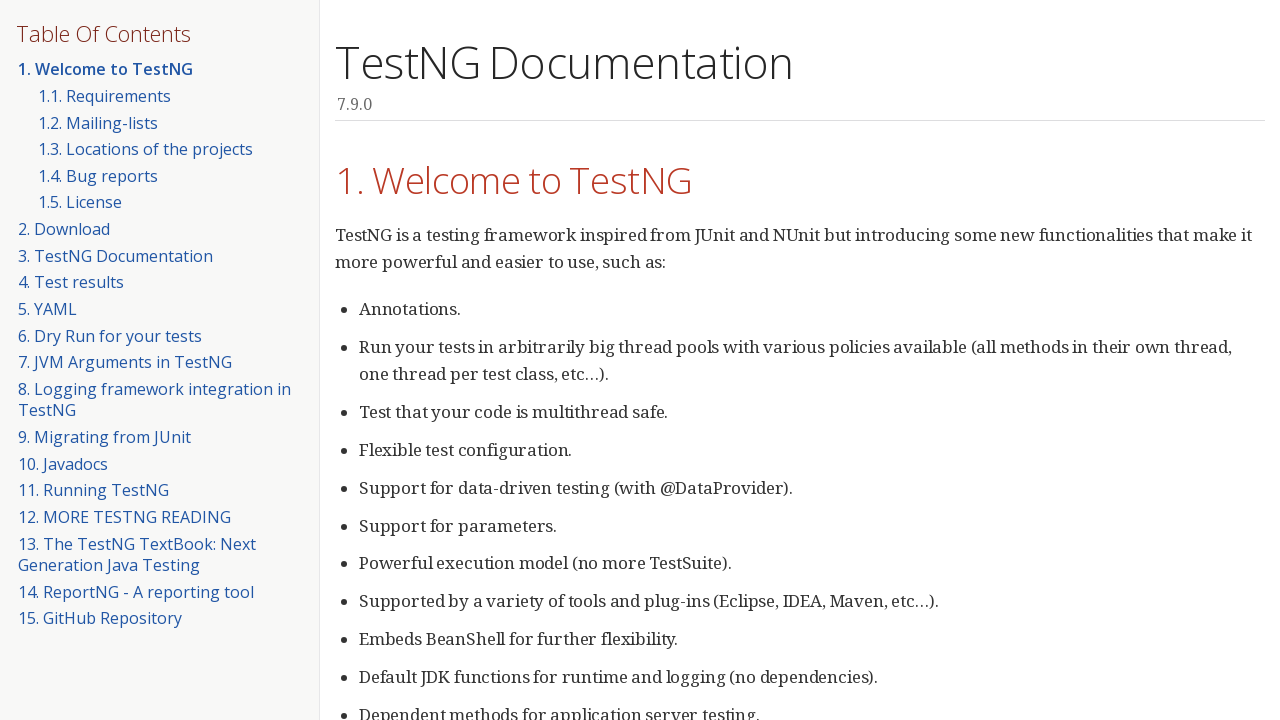

Maximized browser window to 1920x1080 resolution
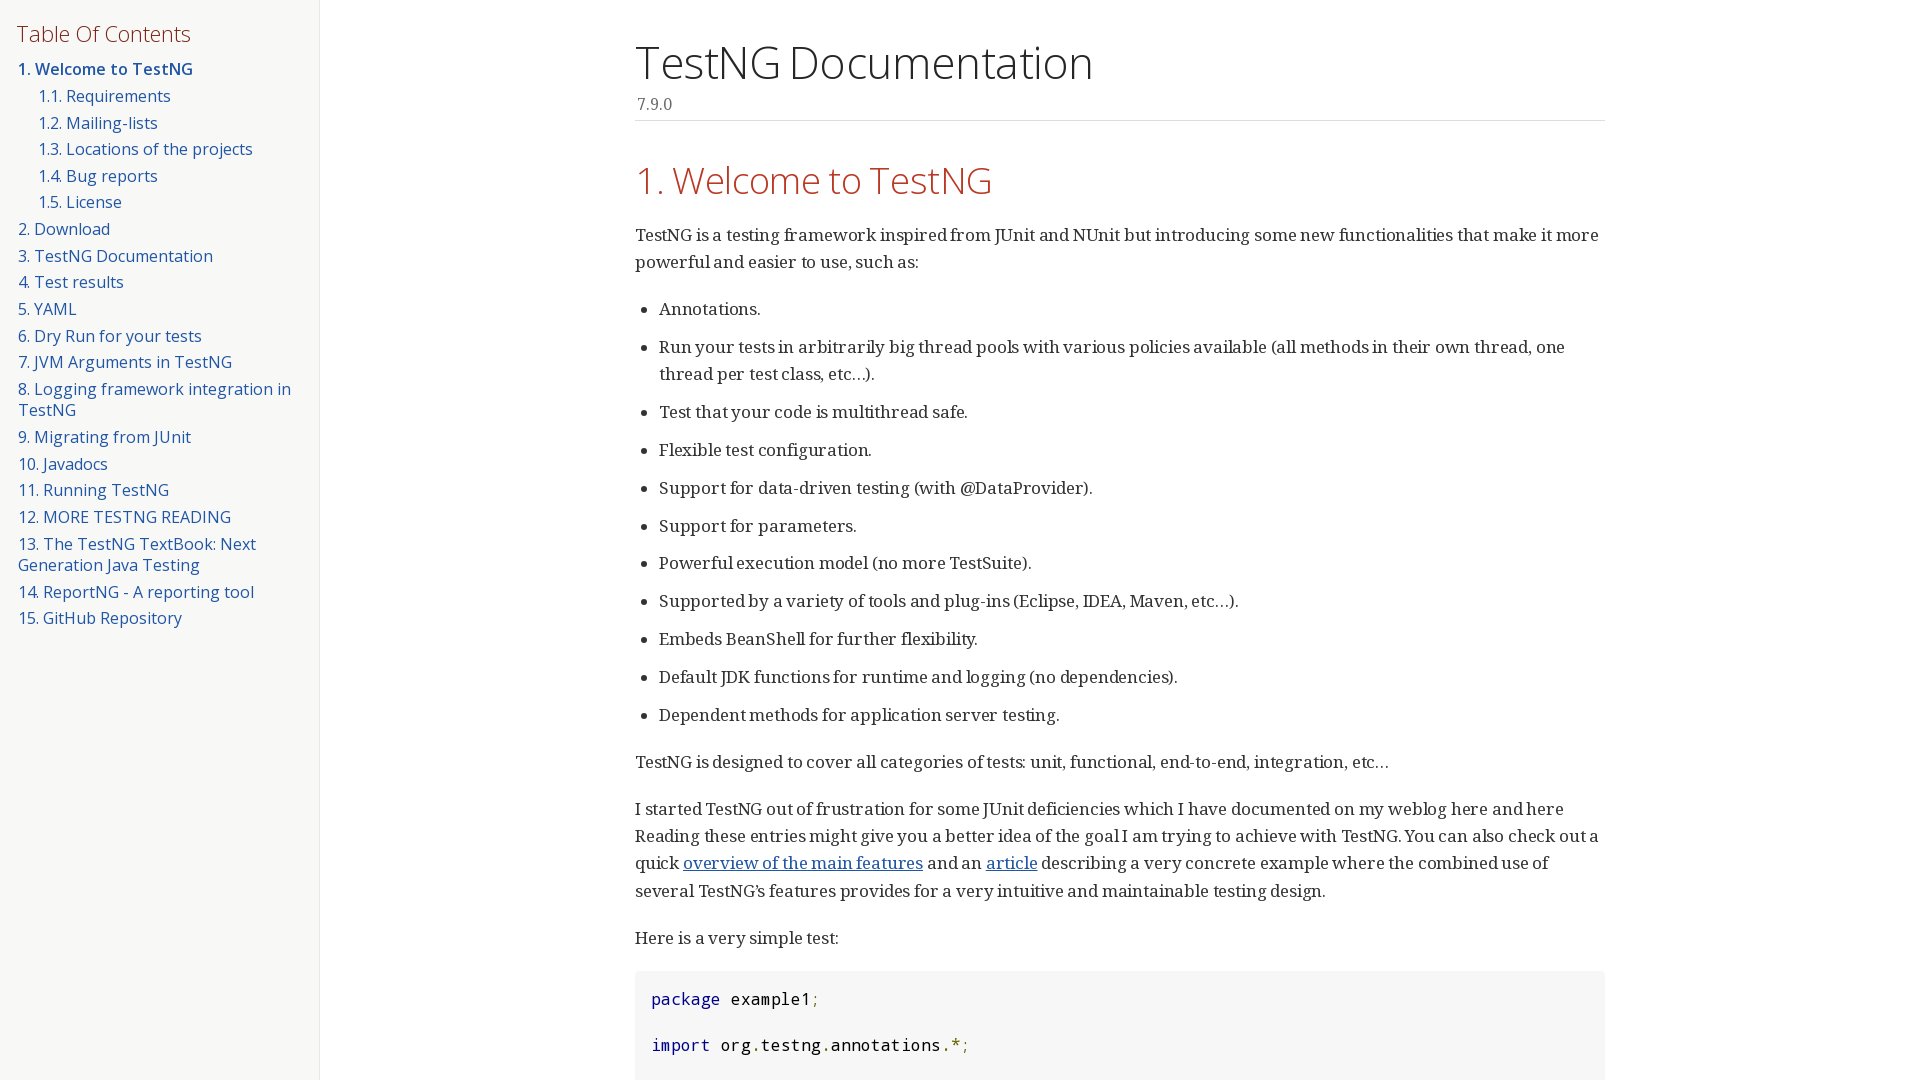

Page loaded and DOM content fully rendered
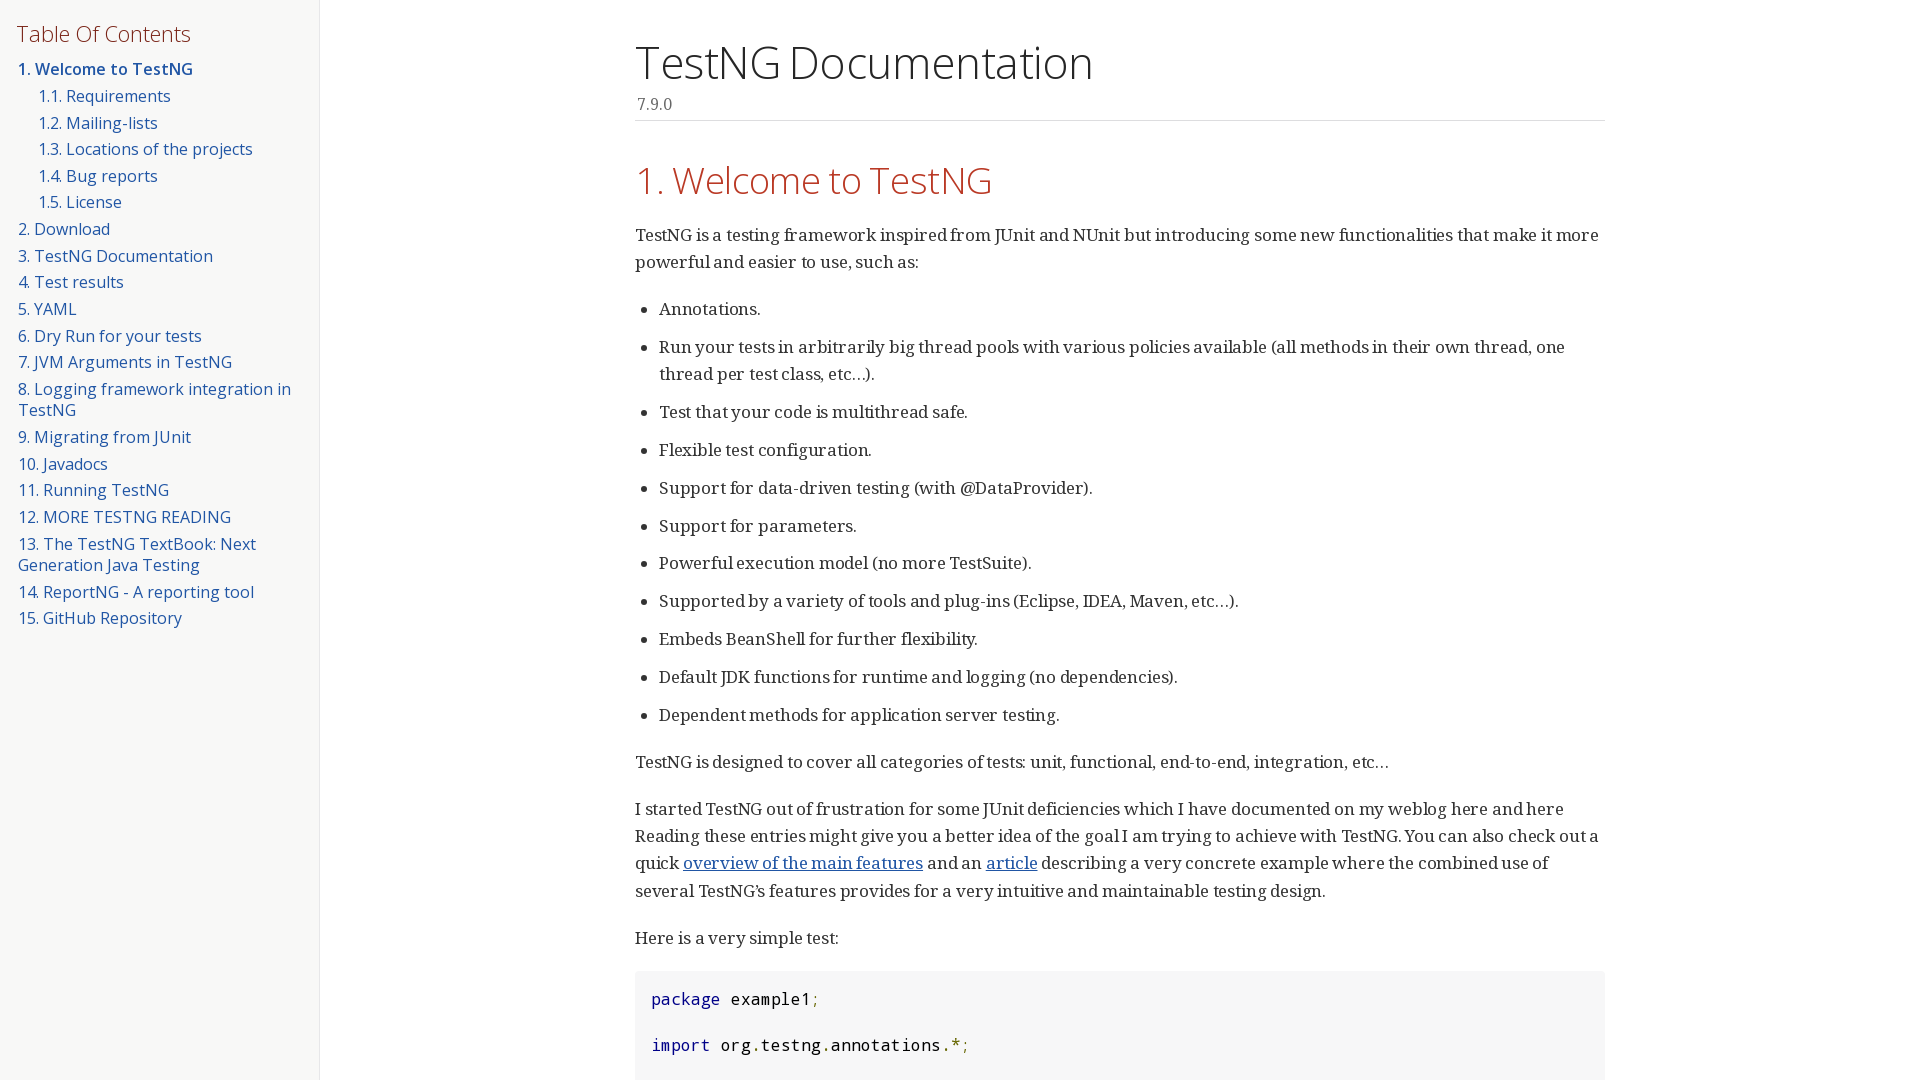

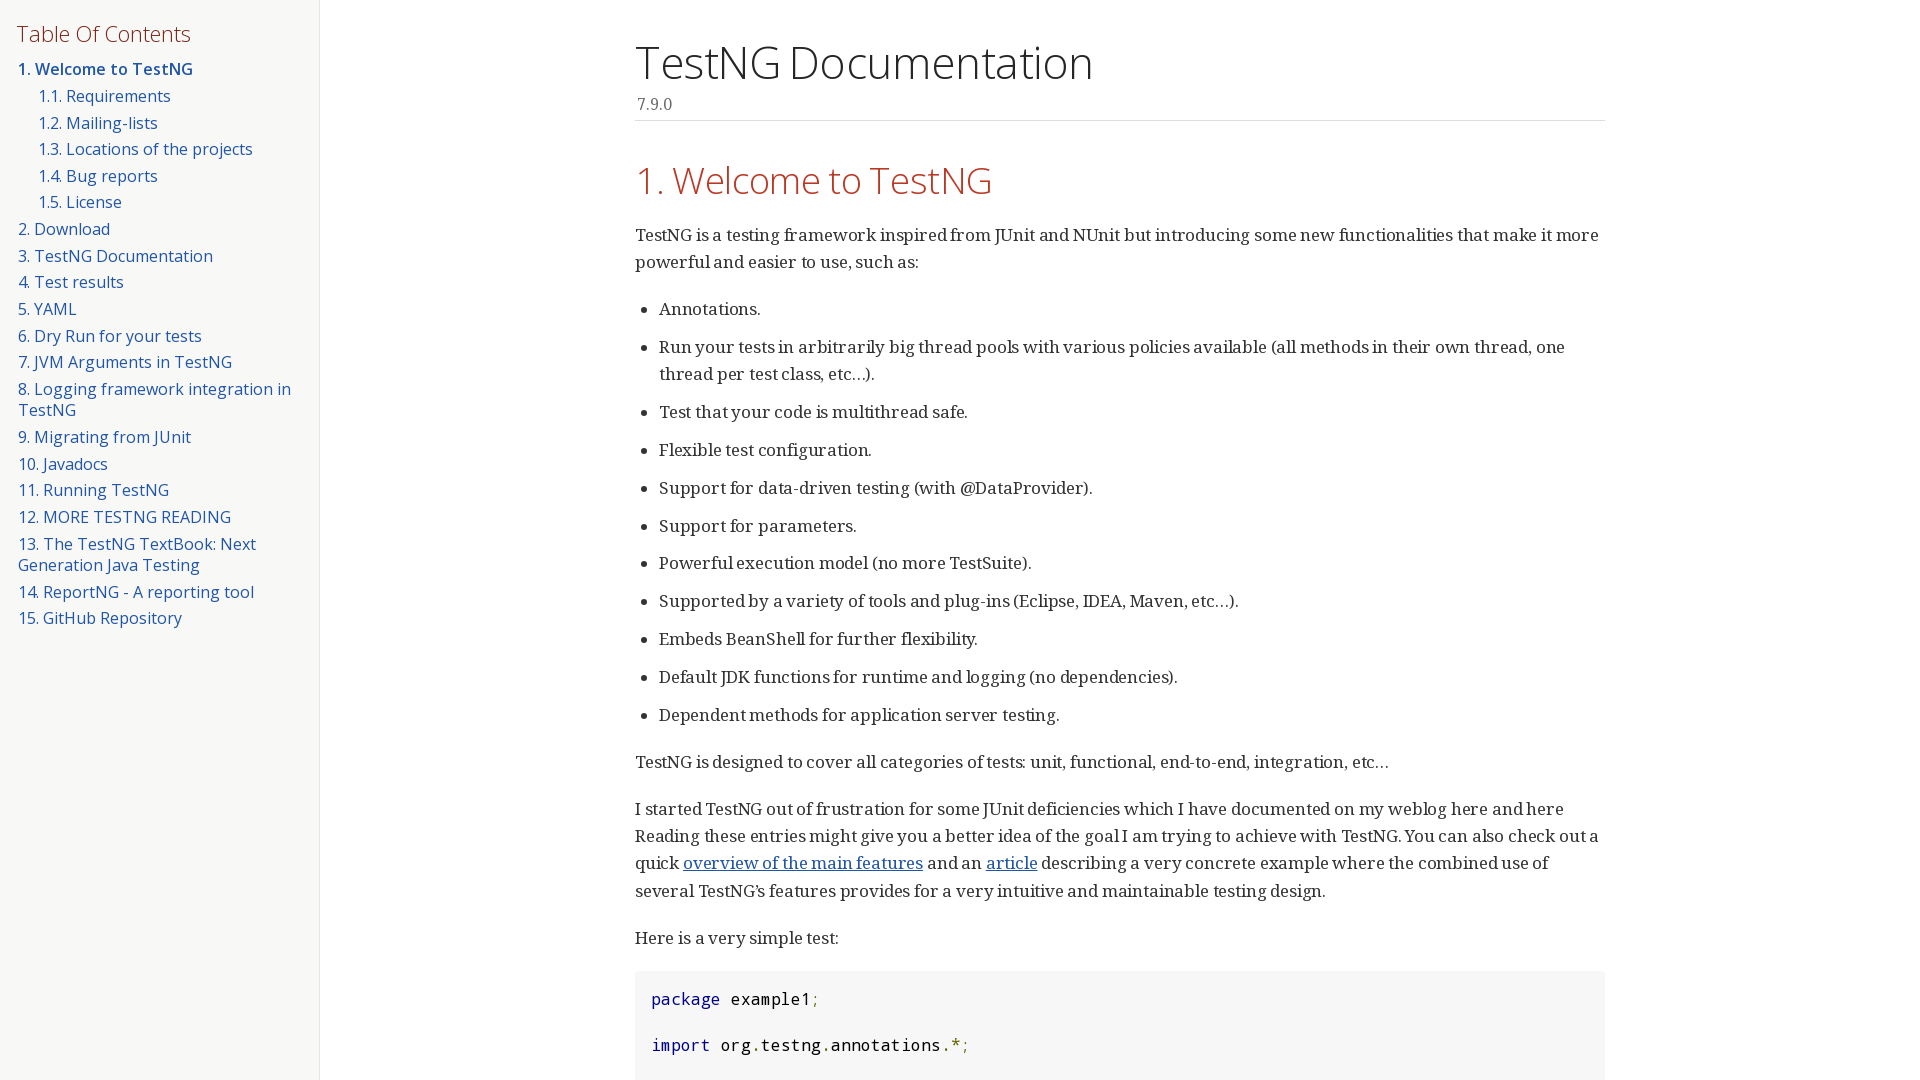